Tests window handling functionality by opening new windows, switching between them, and verifying titles

Starting URL: https://www.leafground.com/window.xhtml

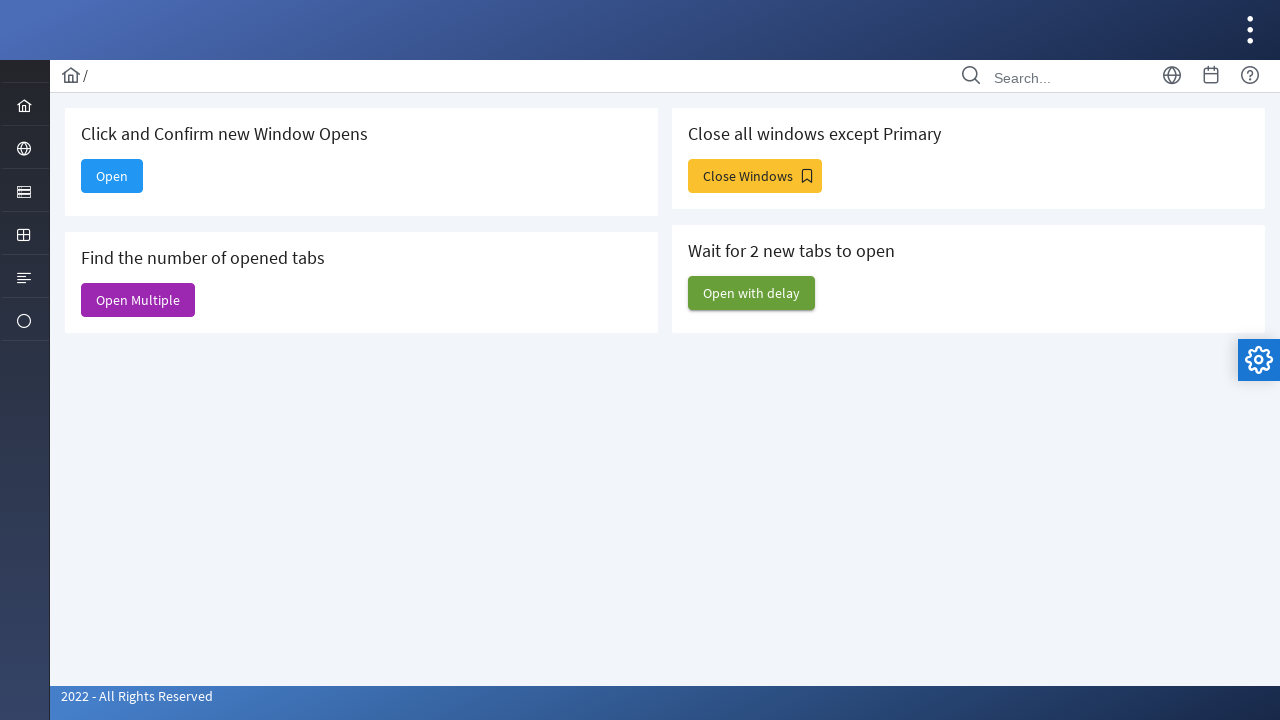

Stored initial page context
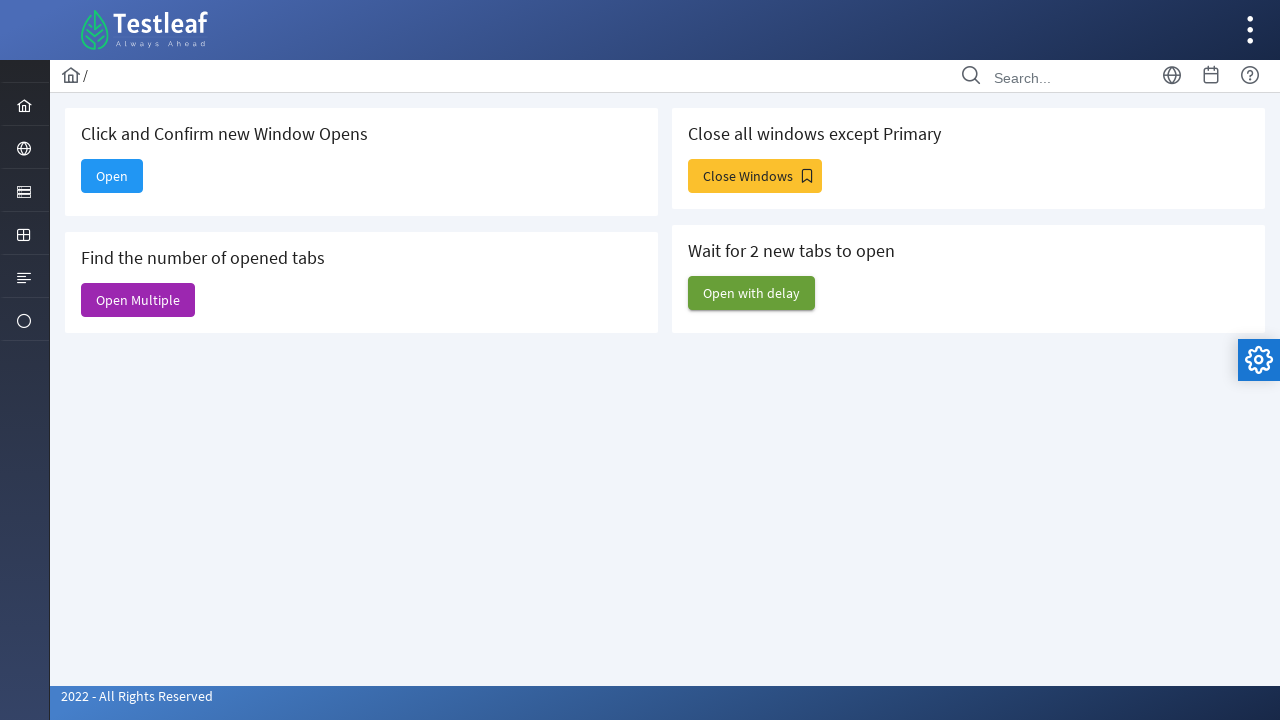

Clicked 'Open' button to open new window at (112, 176) on xpath=//span[text()='Open']
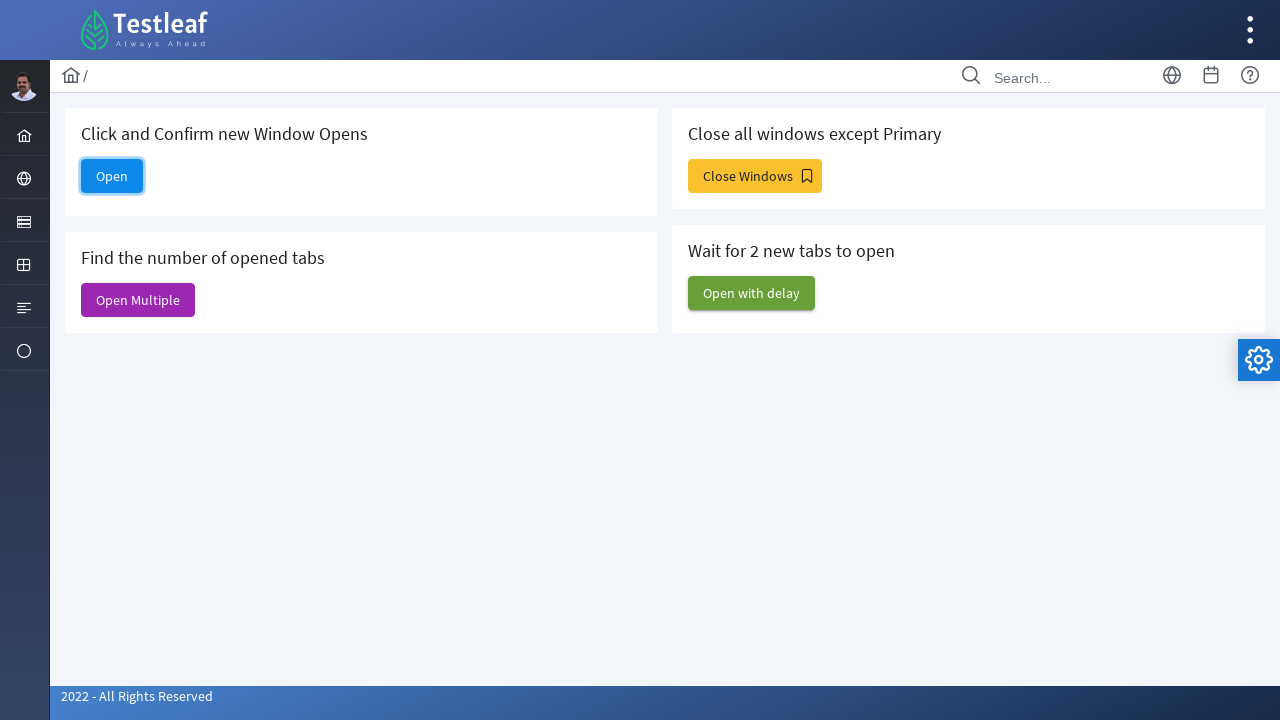

New popup window opened and captured
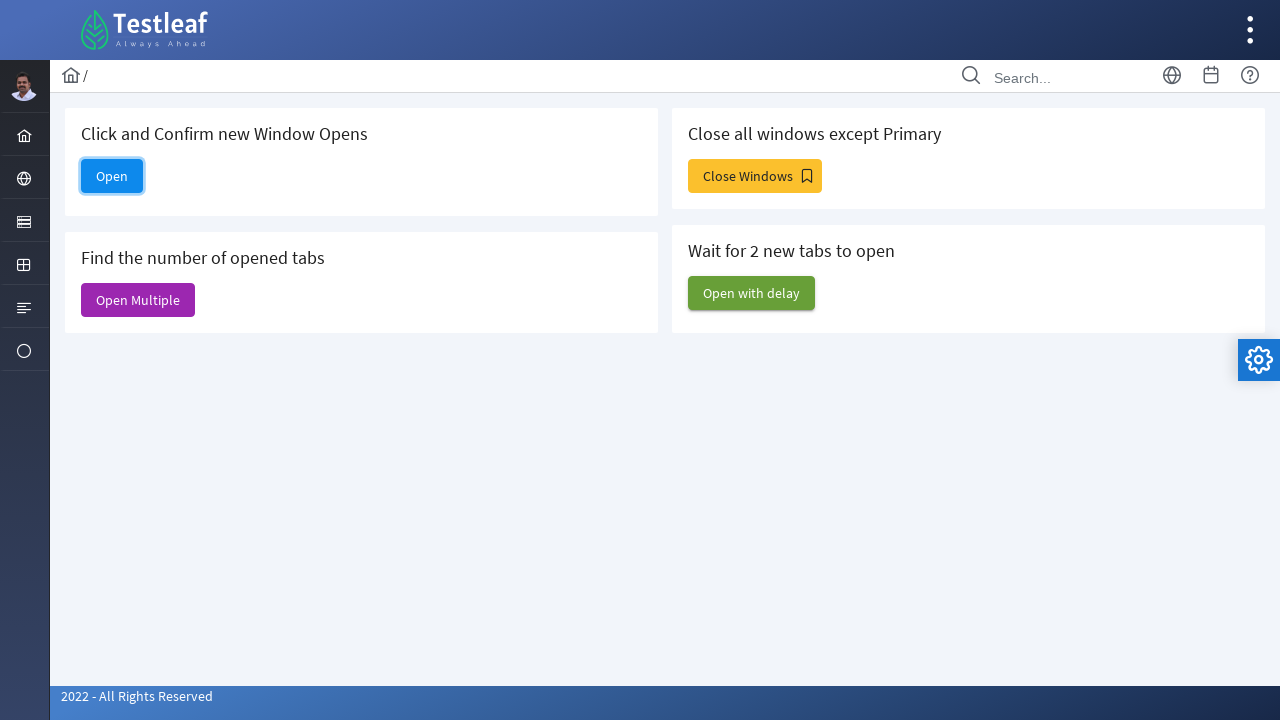

Switched back to original window
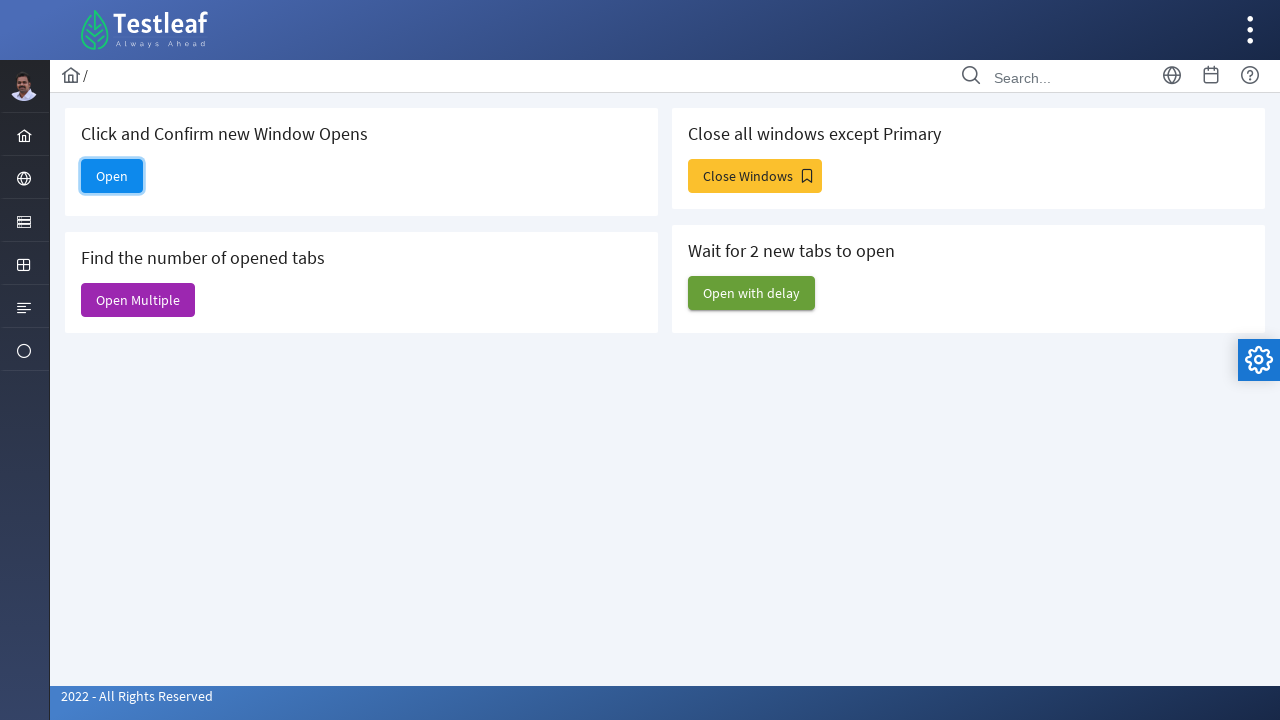

Clicked 'Open Multiple' button to open multiple windows at (138, 300) on xpath=//span[text()='Open Multiple']
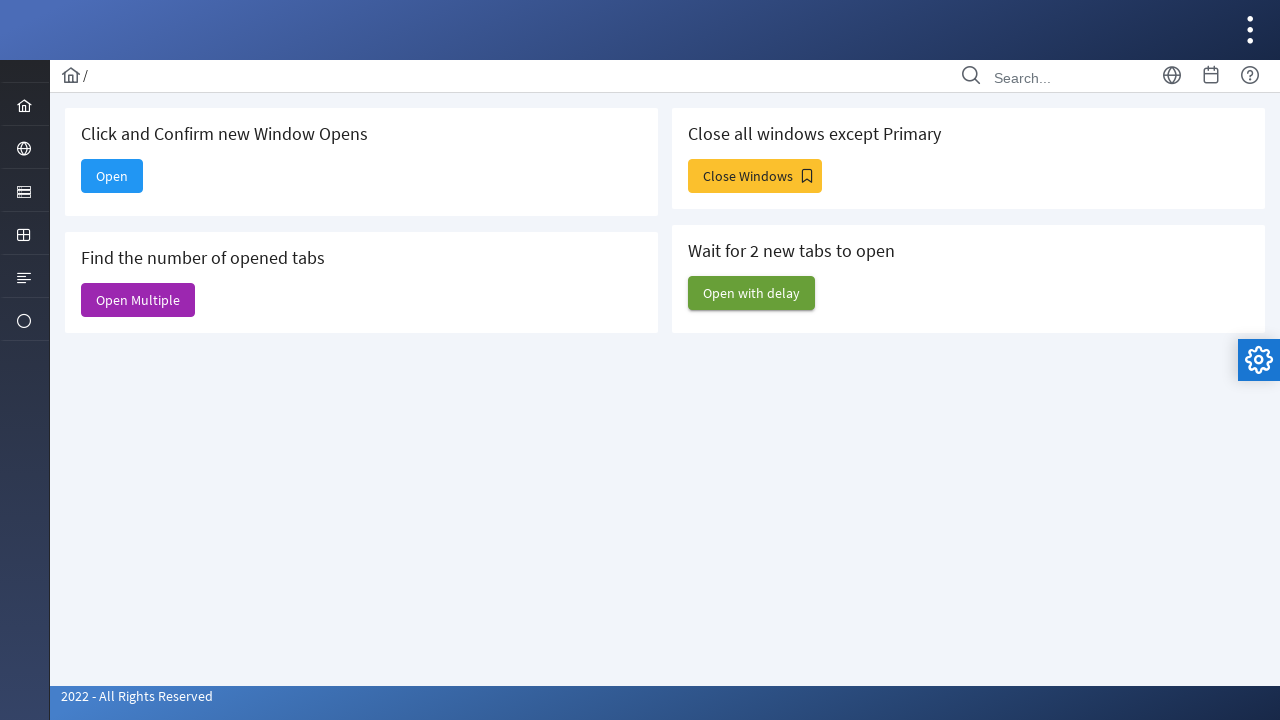

Closed the popup window
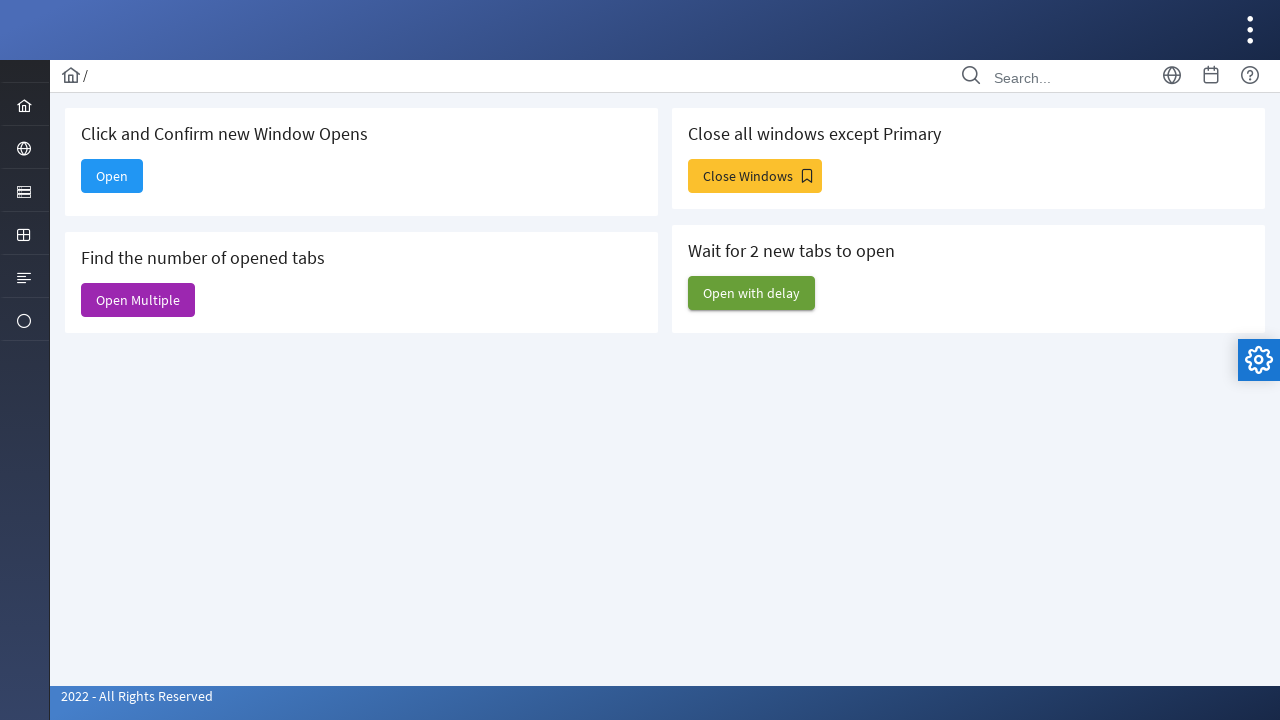

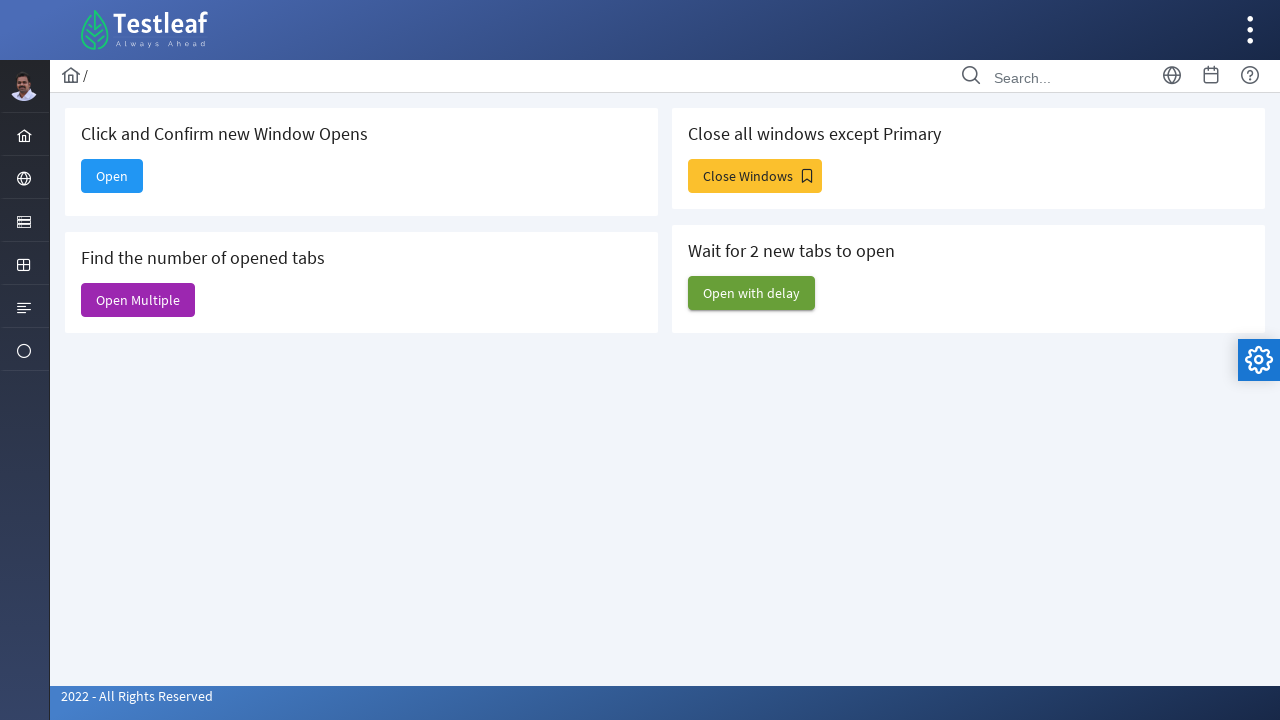